Verifies that there are 6 cards displayed on the DemoQA homepage

Starting URL: https://demoqa.com/

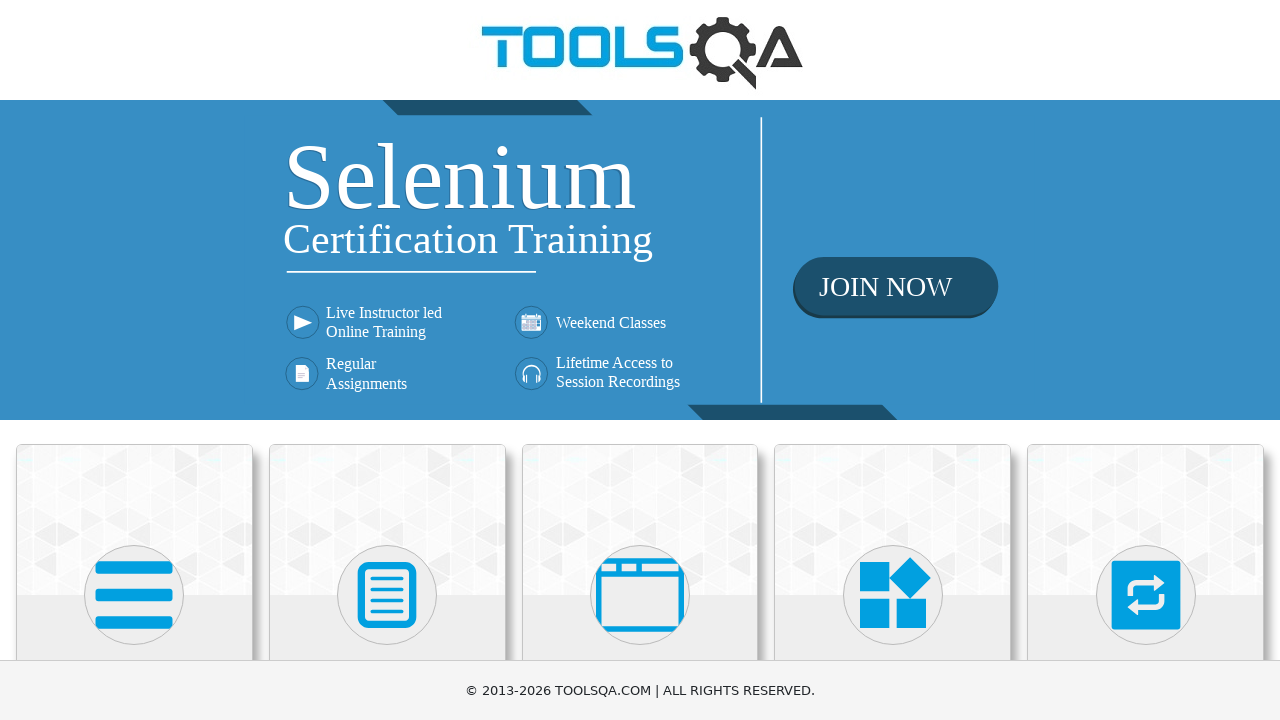

Navigated to DemoQA homepage
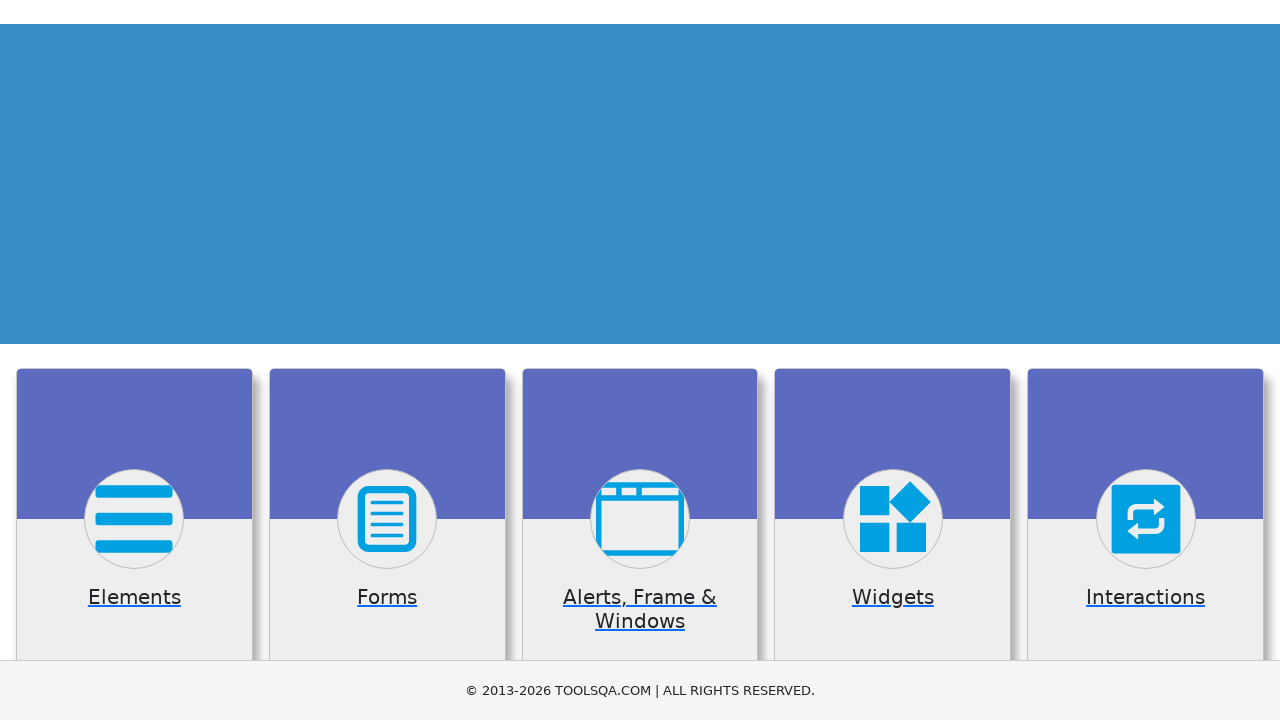

Located all card elements on the page
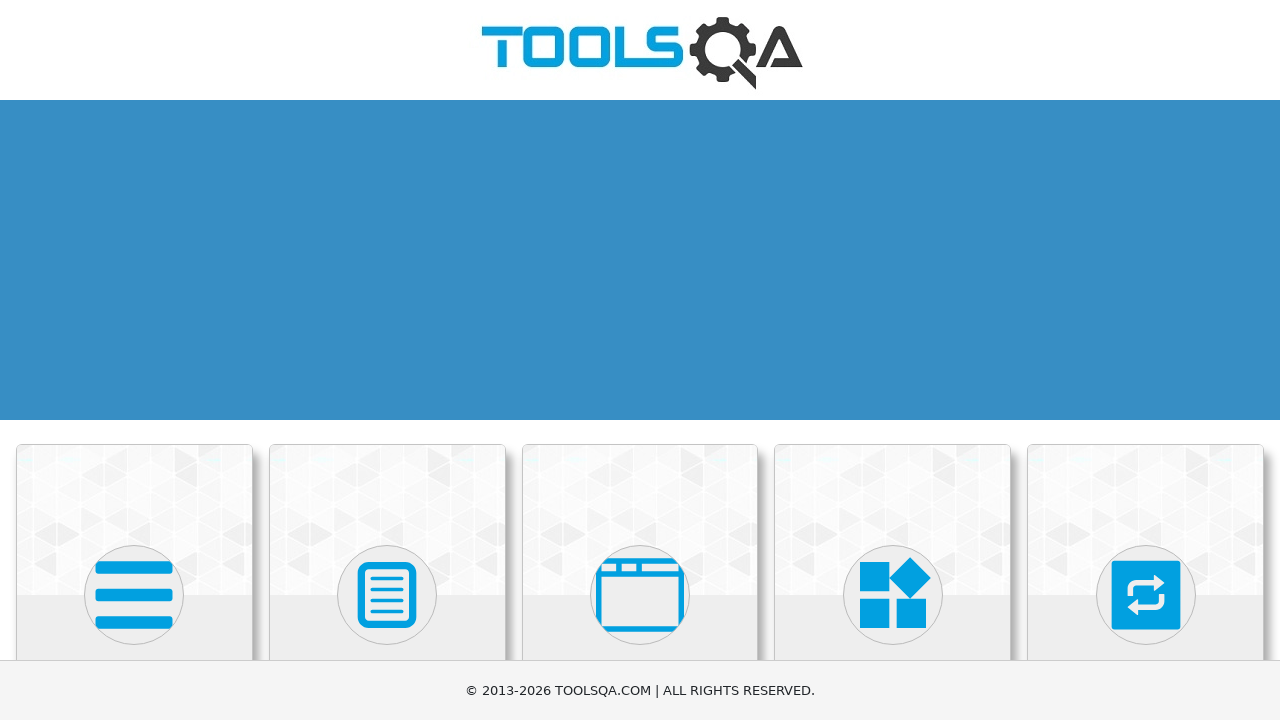

Verified that 6 cards are displayed on DemoQA homepage
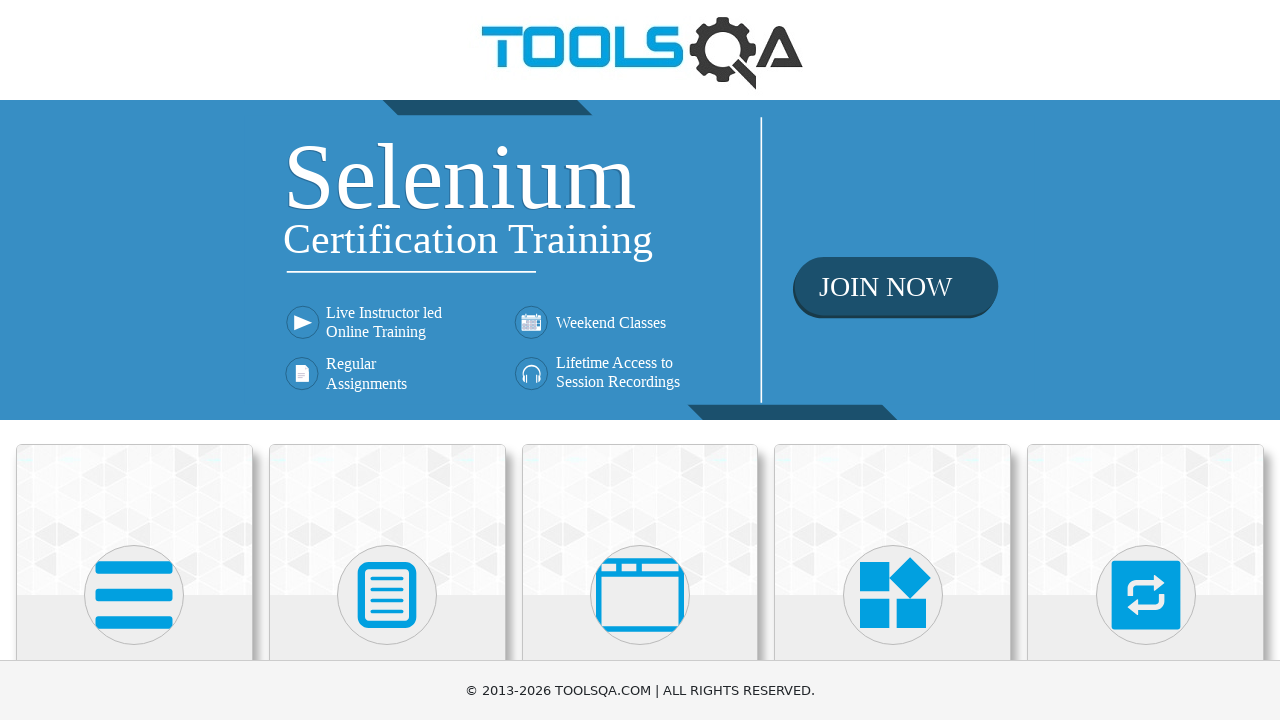

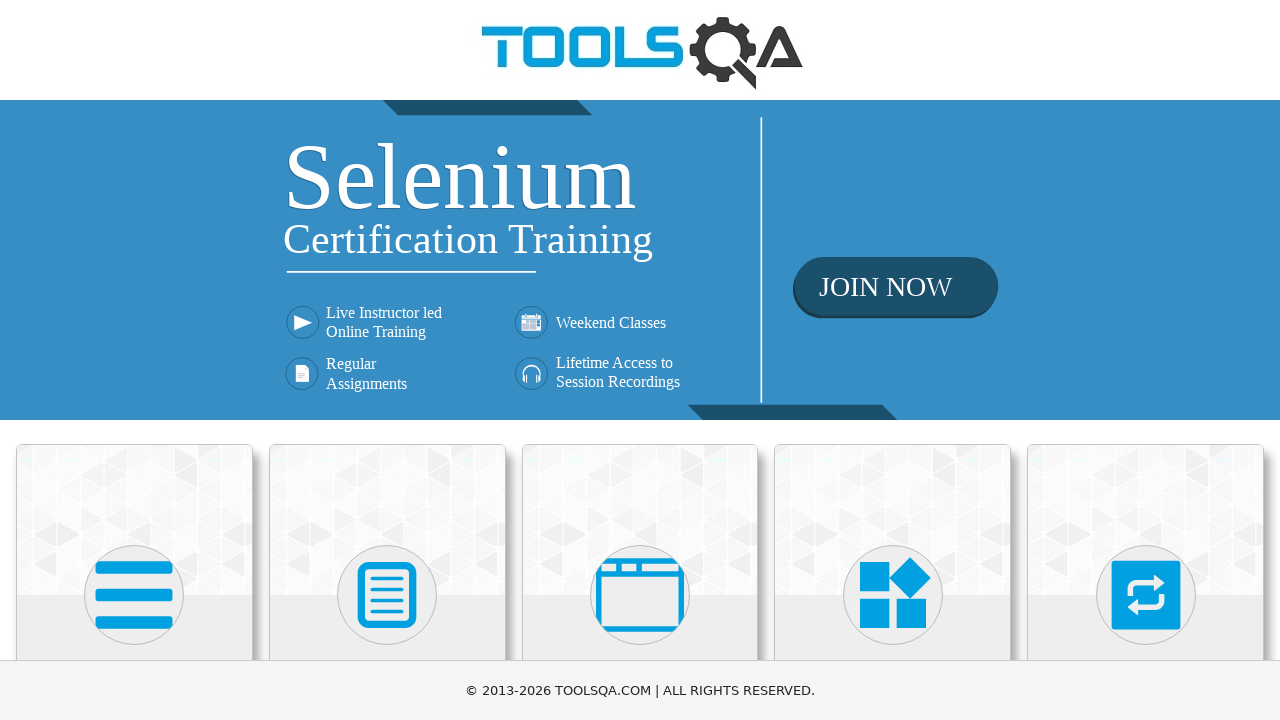